Tests JavaScript confirmation alert handling by clicking a button that triggers a confirmation dialog and then accepting it

Starting URL: http://www.tizag.com/javascriptT/javascriptalert.php

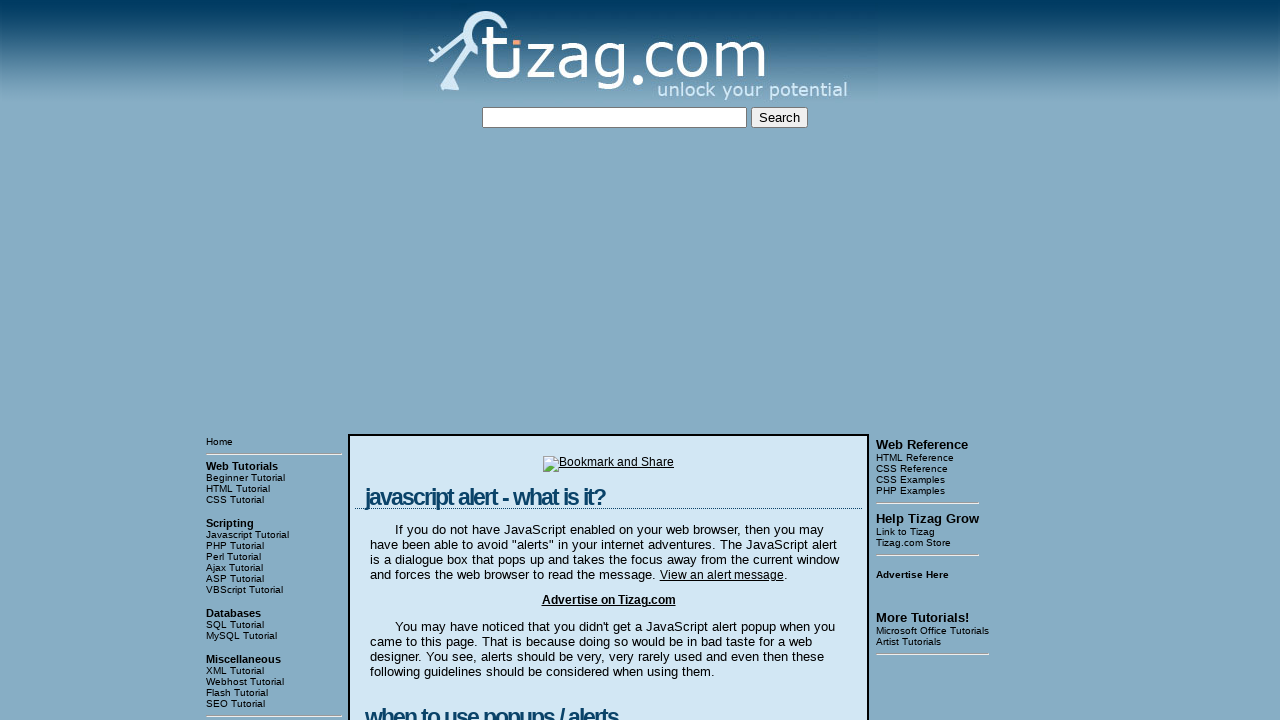

Clicked the Confirmation Alert button at (428, 361) on input[value='Confirmation Alert']
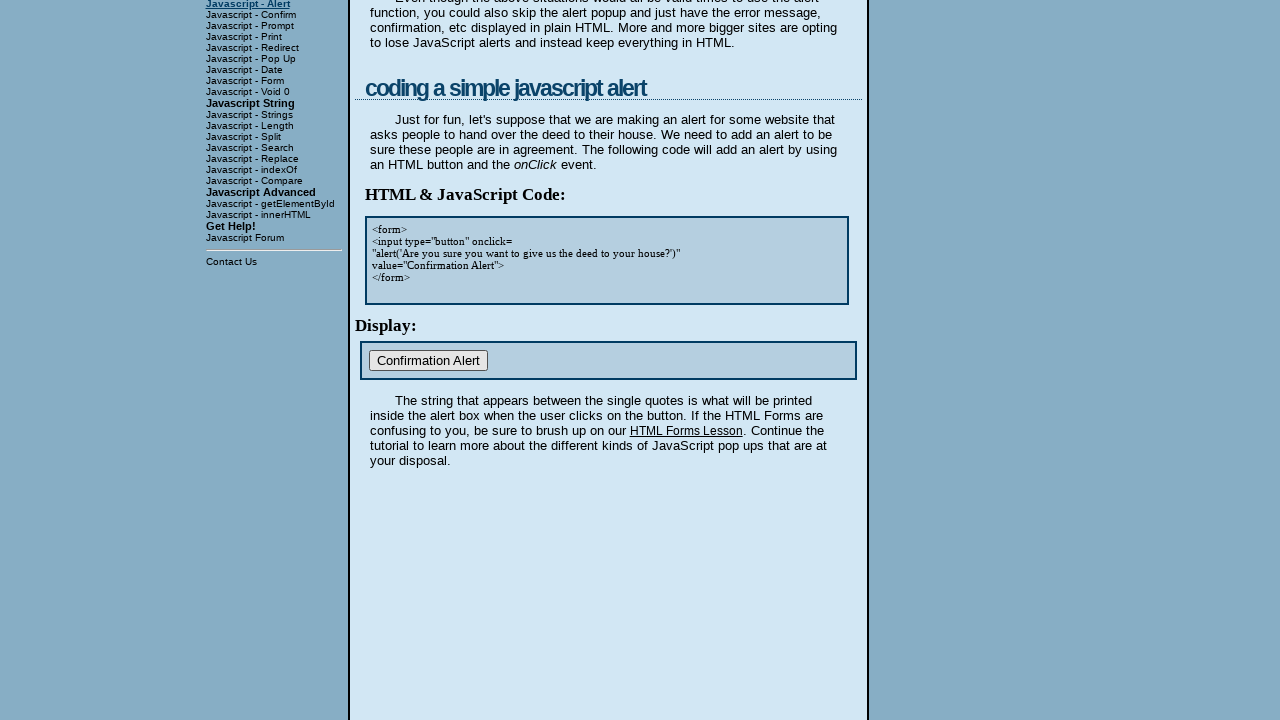

Set up dialog handler to accept confirmation dialogs
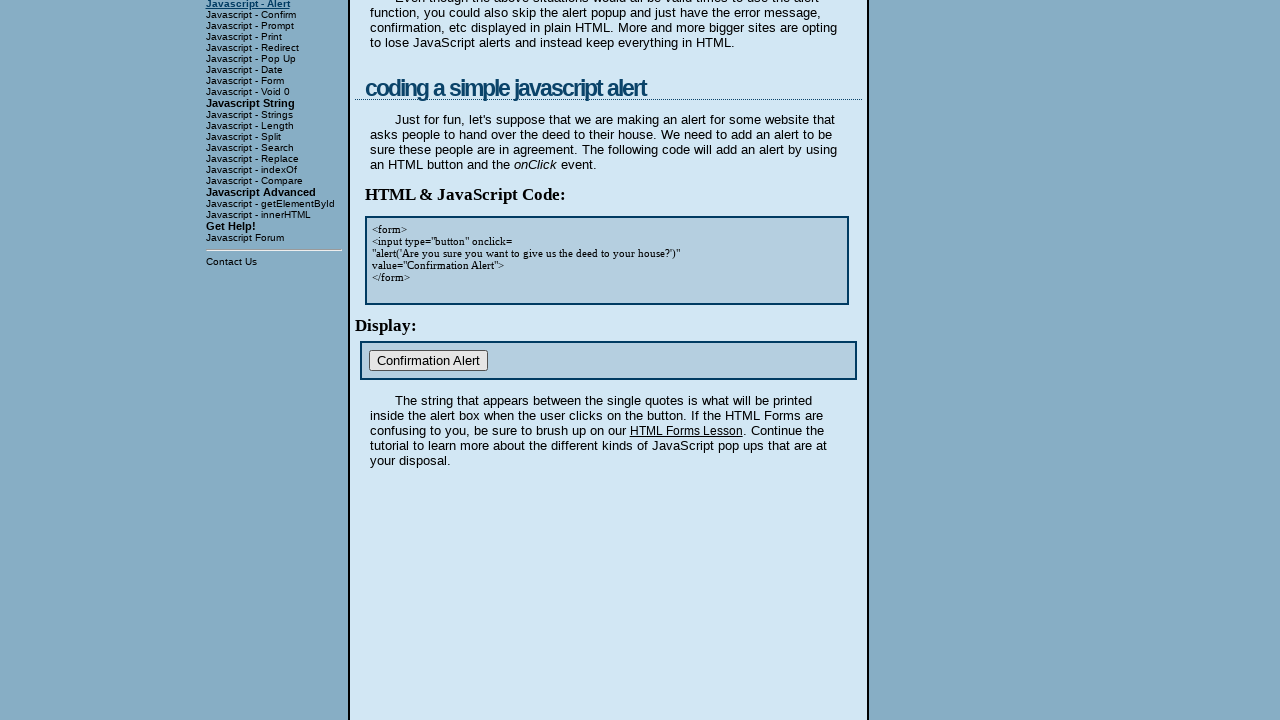

Registered custom dialog handler to print and accept dialogs
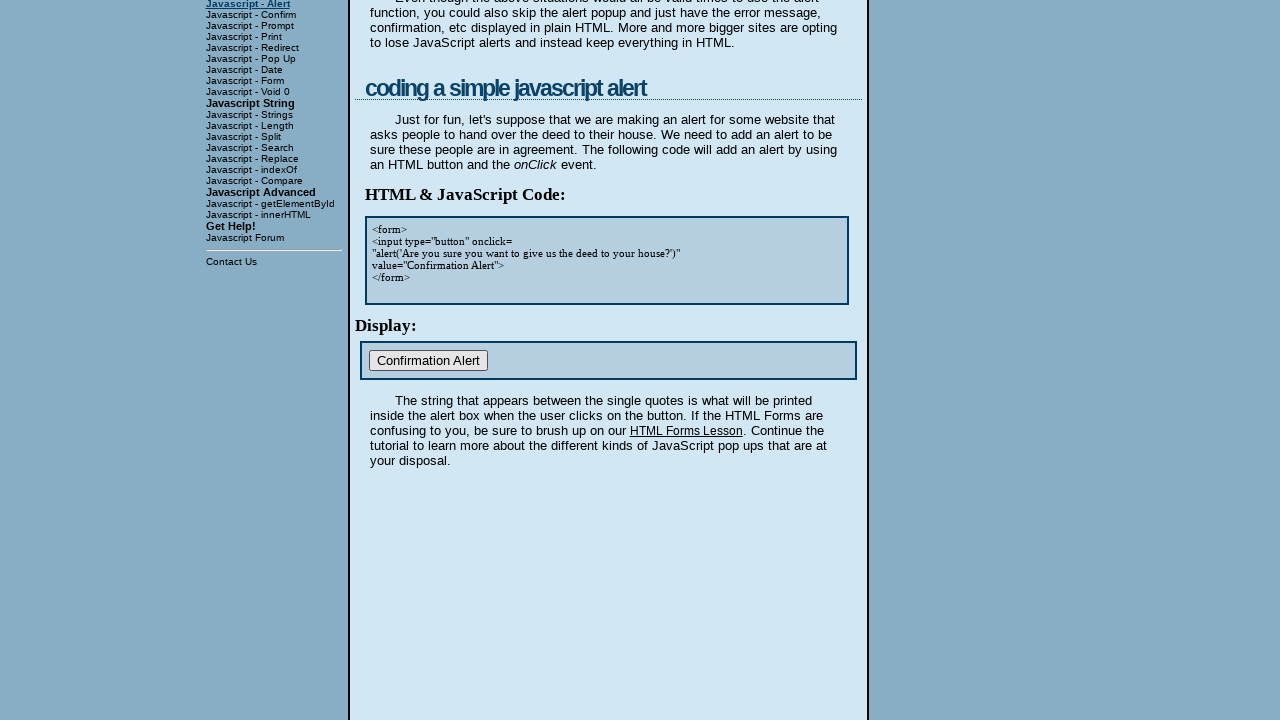

Clicked the Confirmation Alert button and accepted the confirmation dialog at (428, 361) on input[value='Confirmation Alert']
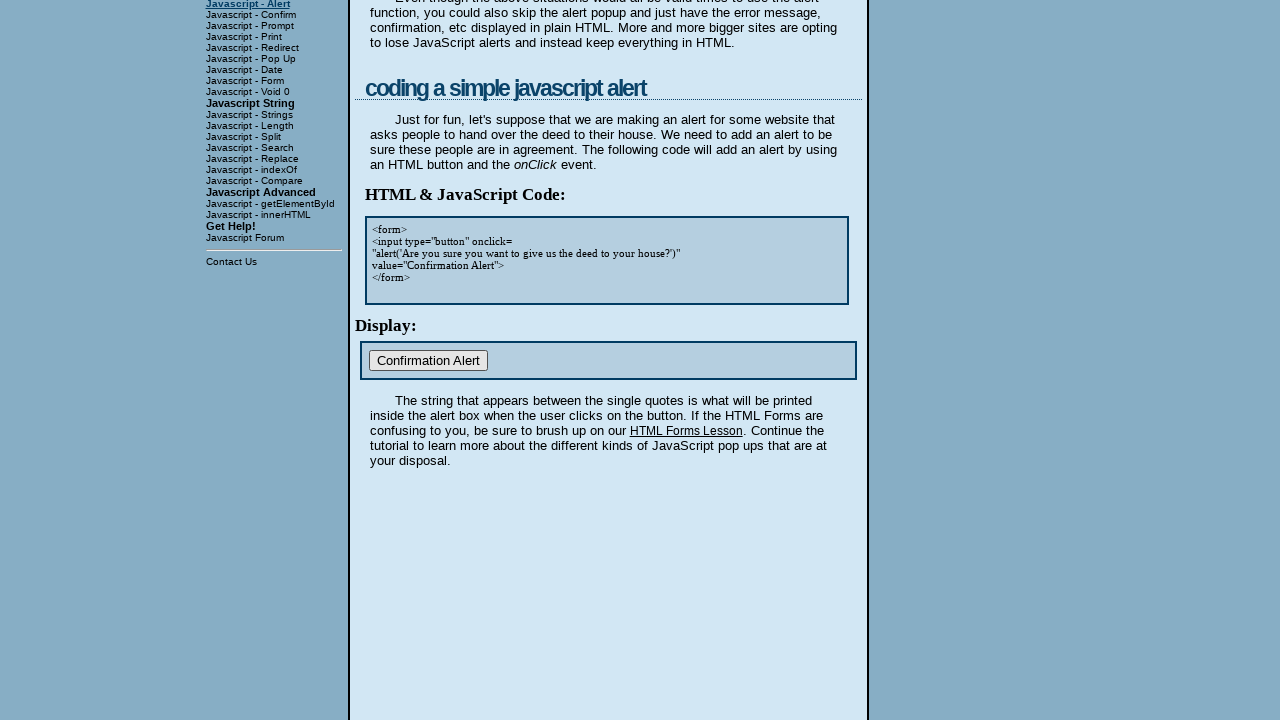

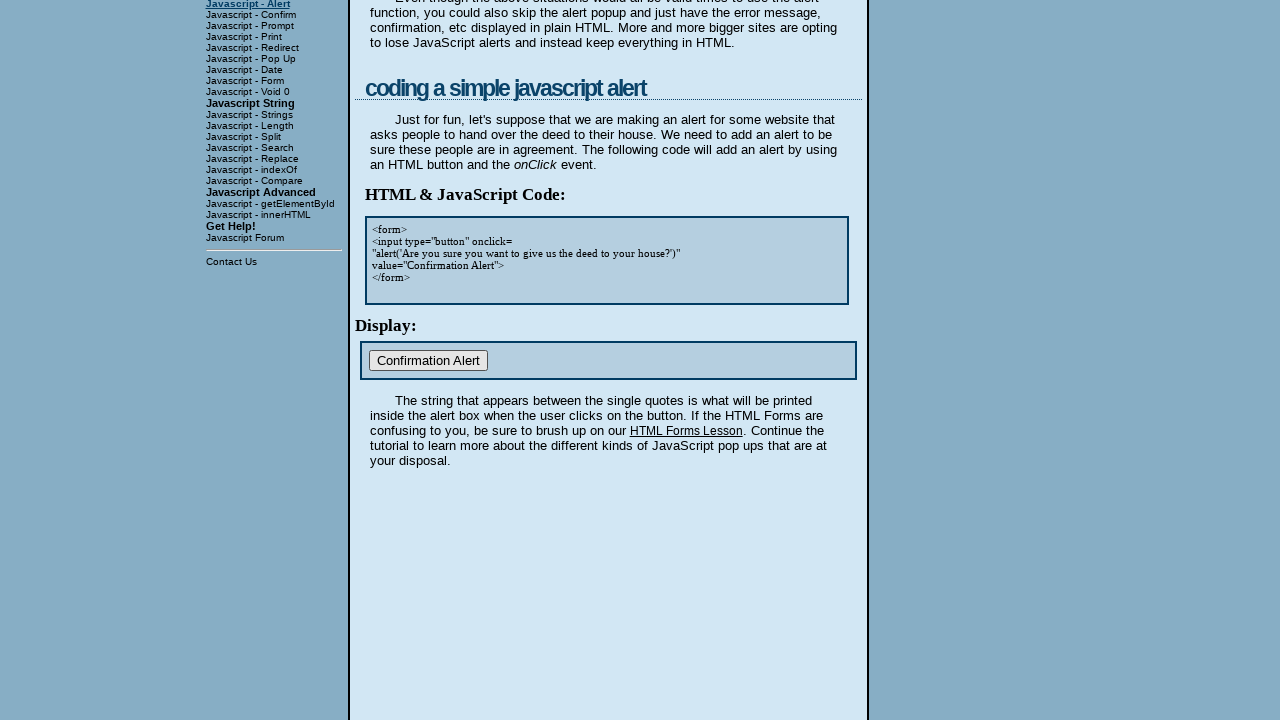